Tests scrollbar functionality by navigating to the scrollbars page and scrolling to find a hidden button

Starting URL: http://uitestingplayground.com

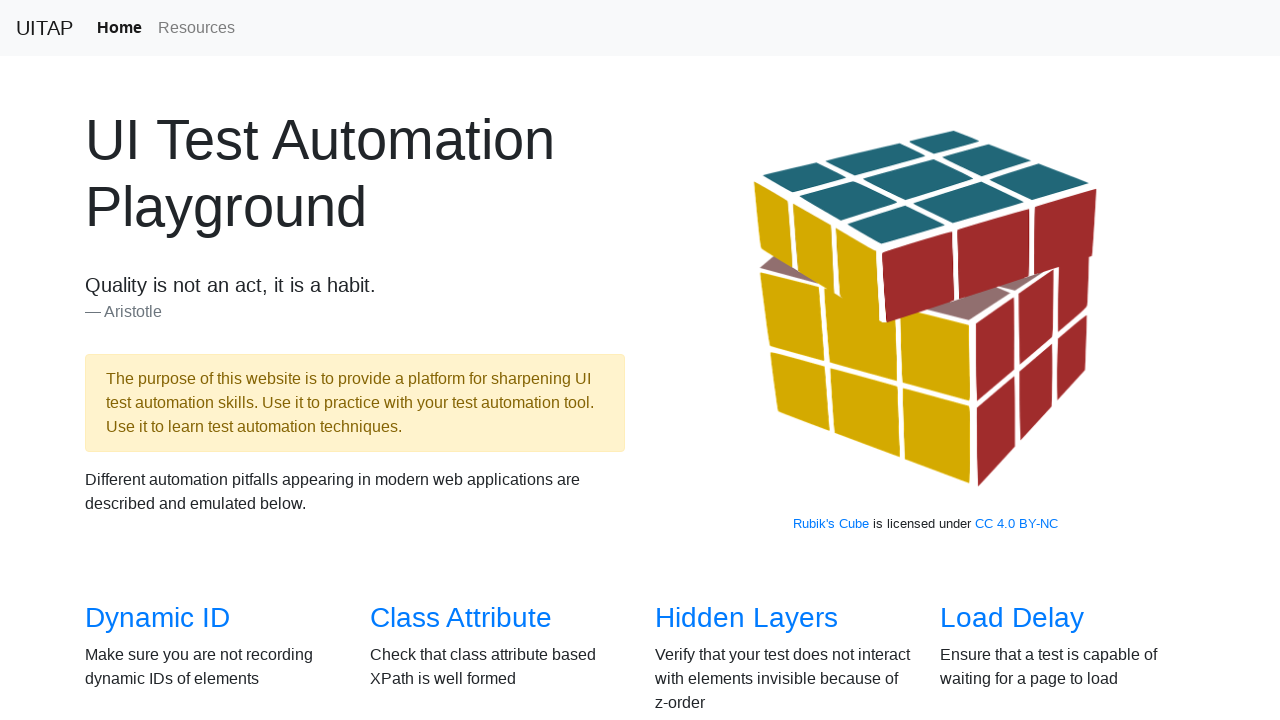

Clicked on Scrollbars link to navigate to scrollbars page at (148, 361) on a[href='/scrollbars']
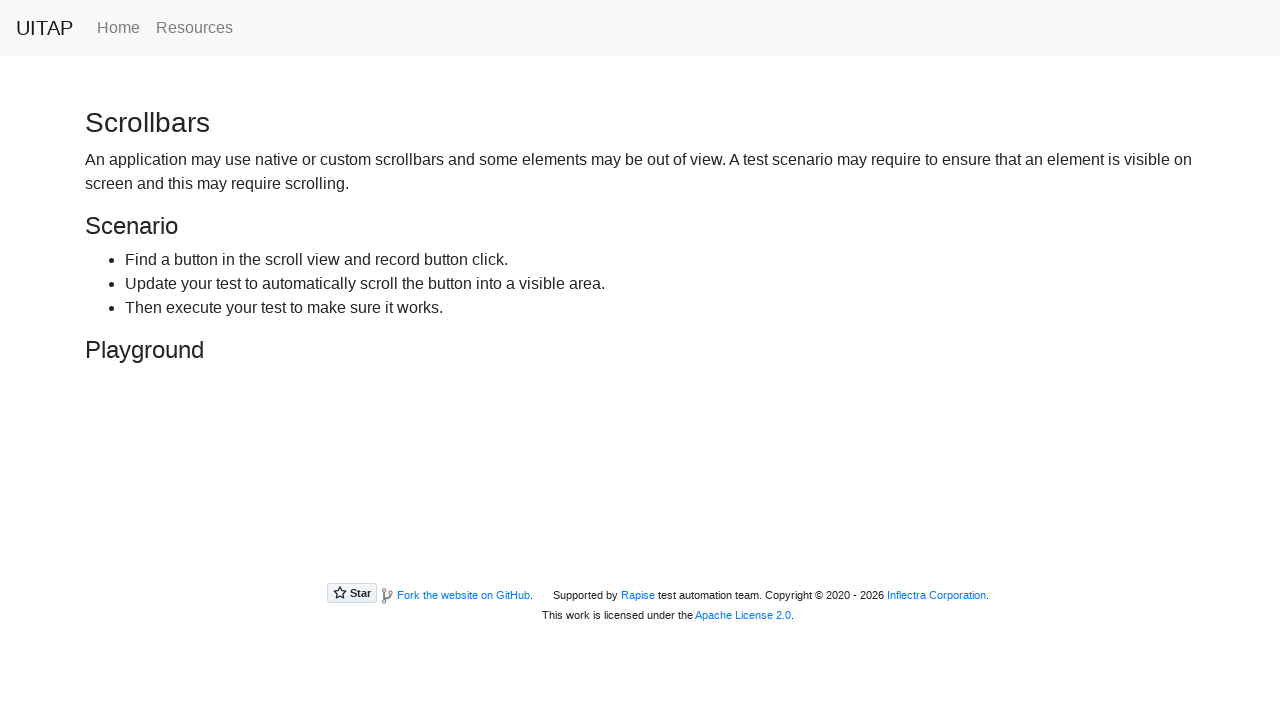

Scrolled to bring the hiding button into view
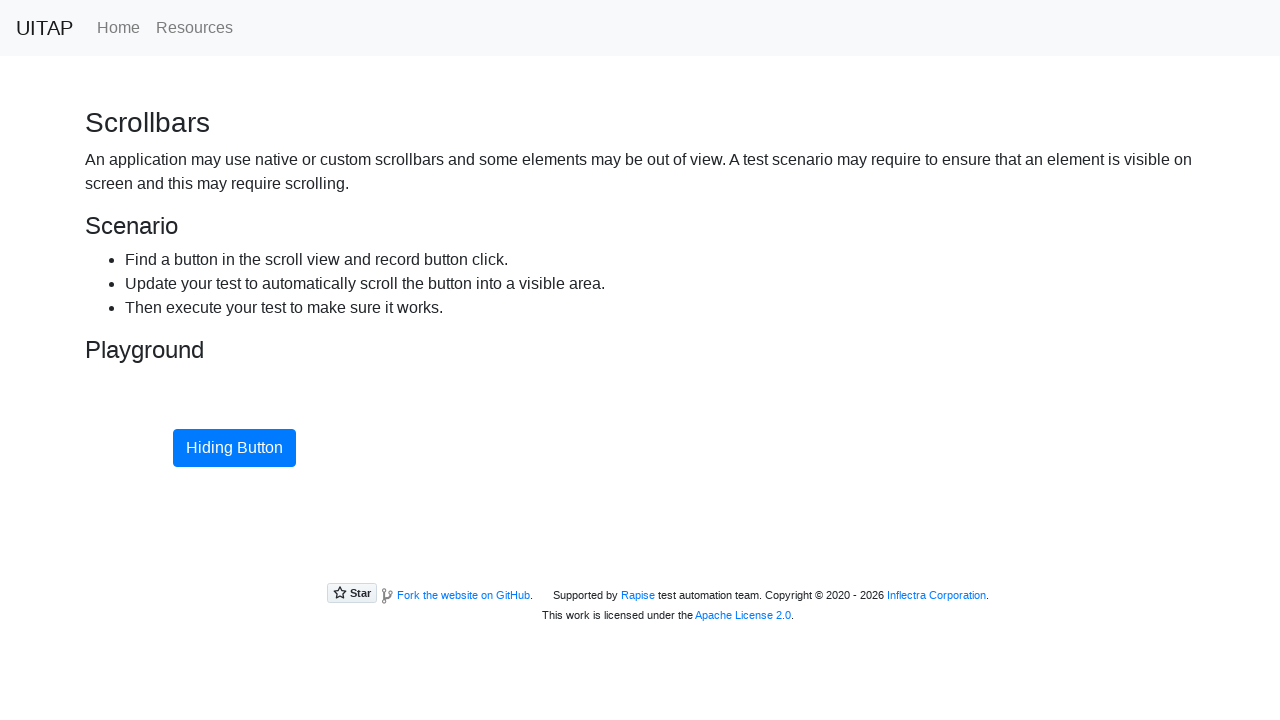

Verified that the hiding button with correct text is visible
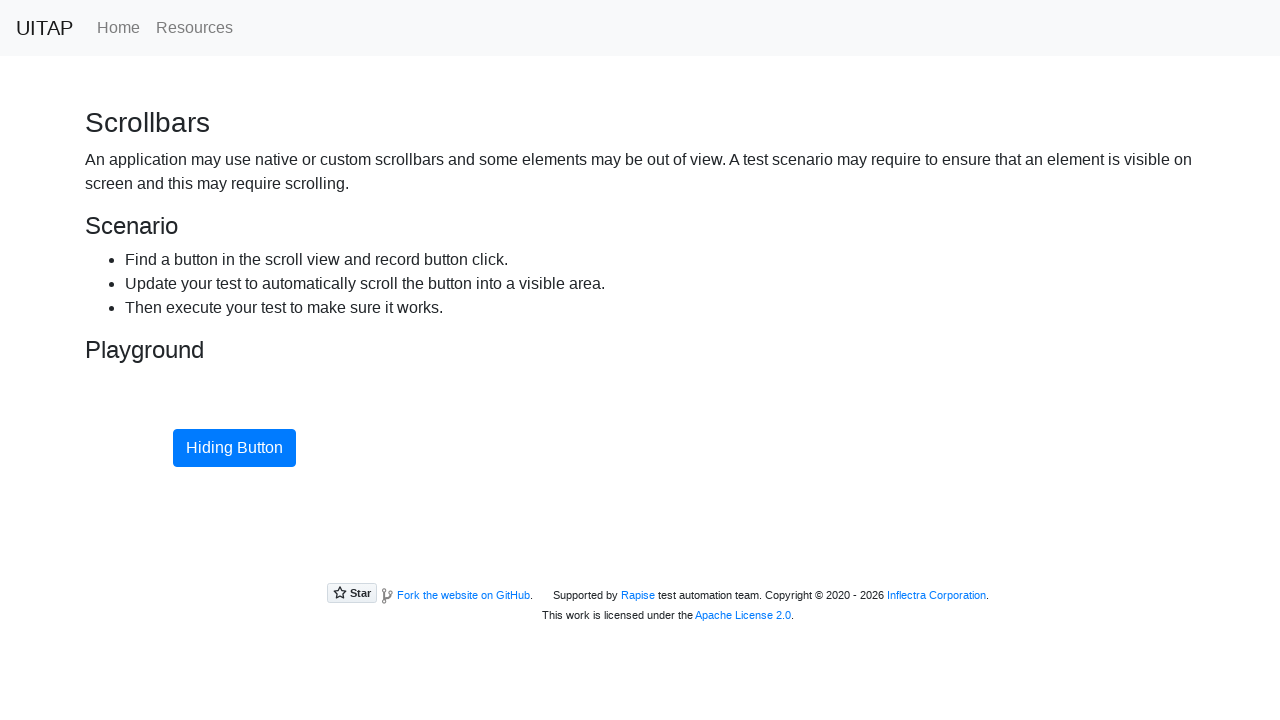

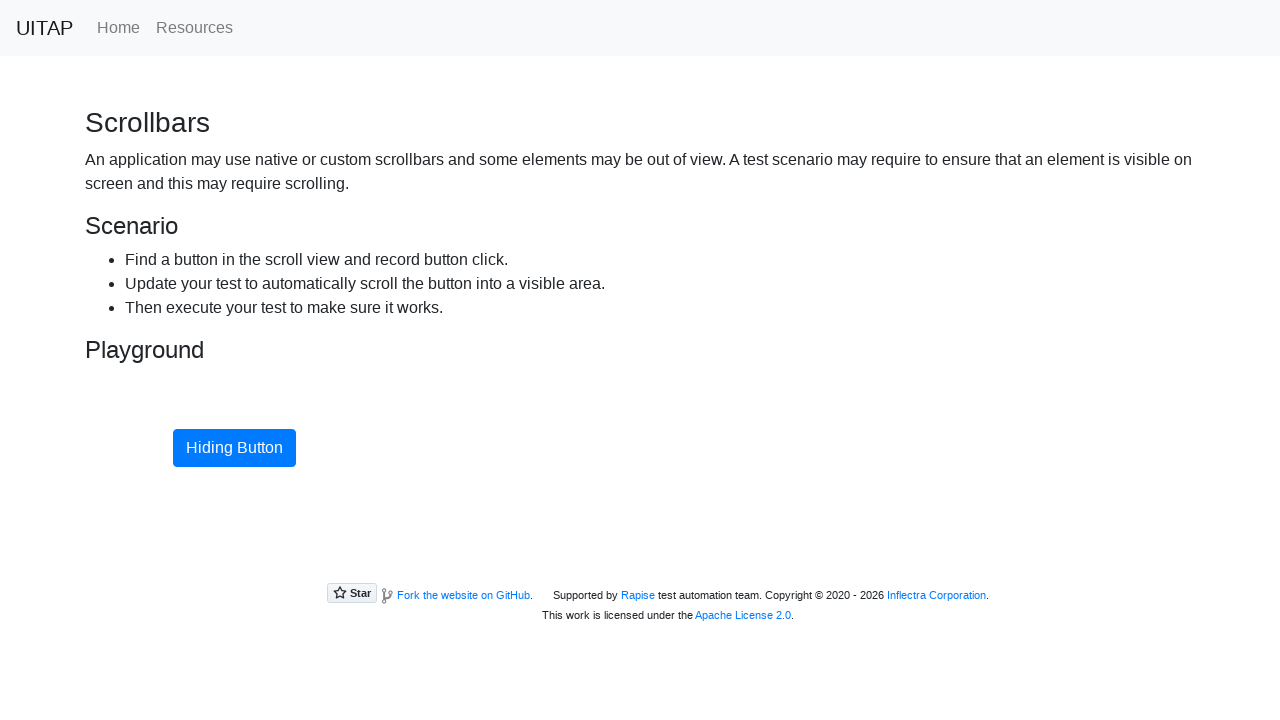